Tests JavaScript alert handling by navigating to a W3Schools tryit page, switching to the result iframe, clicking a button that triggers an alert, and accepting the alert dialog.

Starting URL: http://www.w3schools.com/jsref/tryit.asp?filename=tryjsref_alert

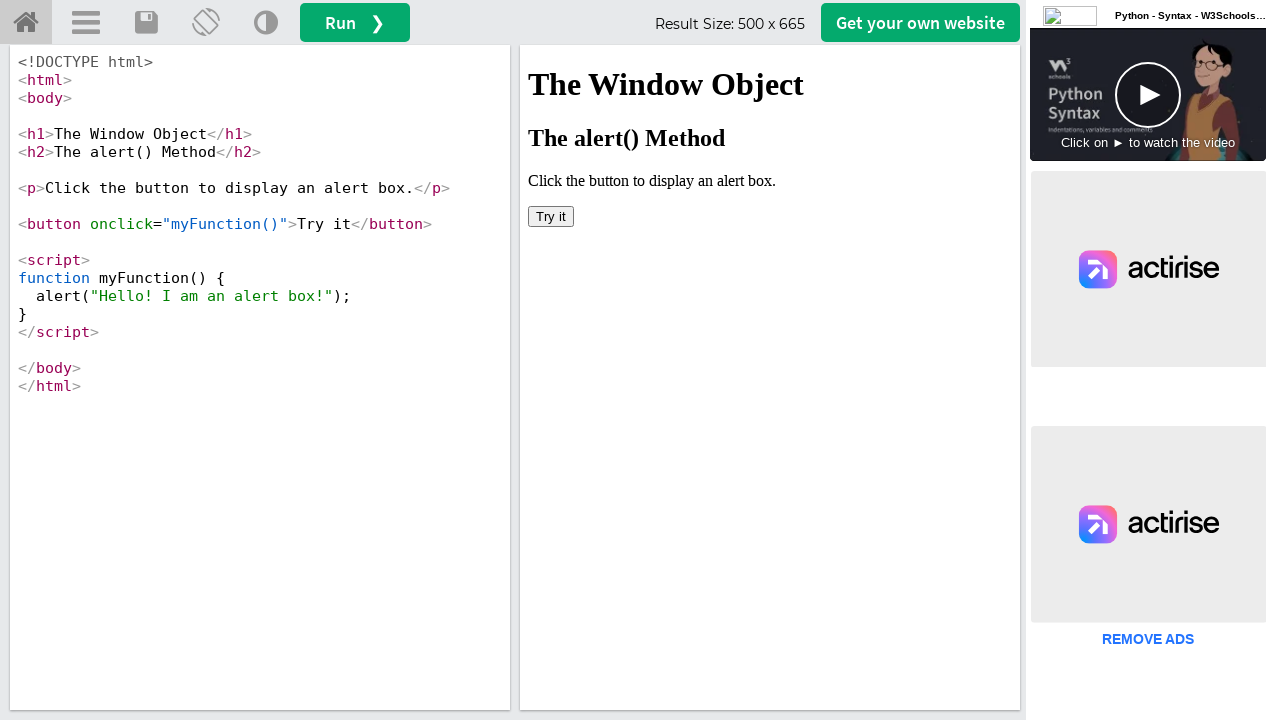

Located the iframeResult frame
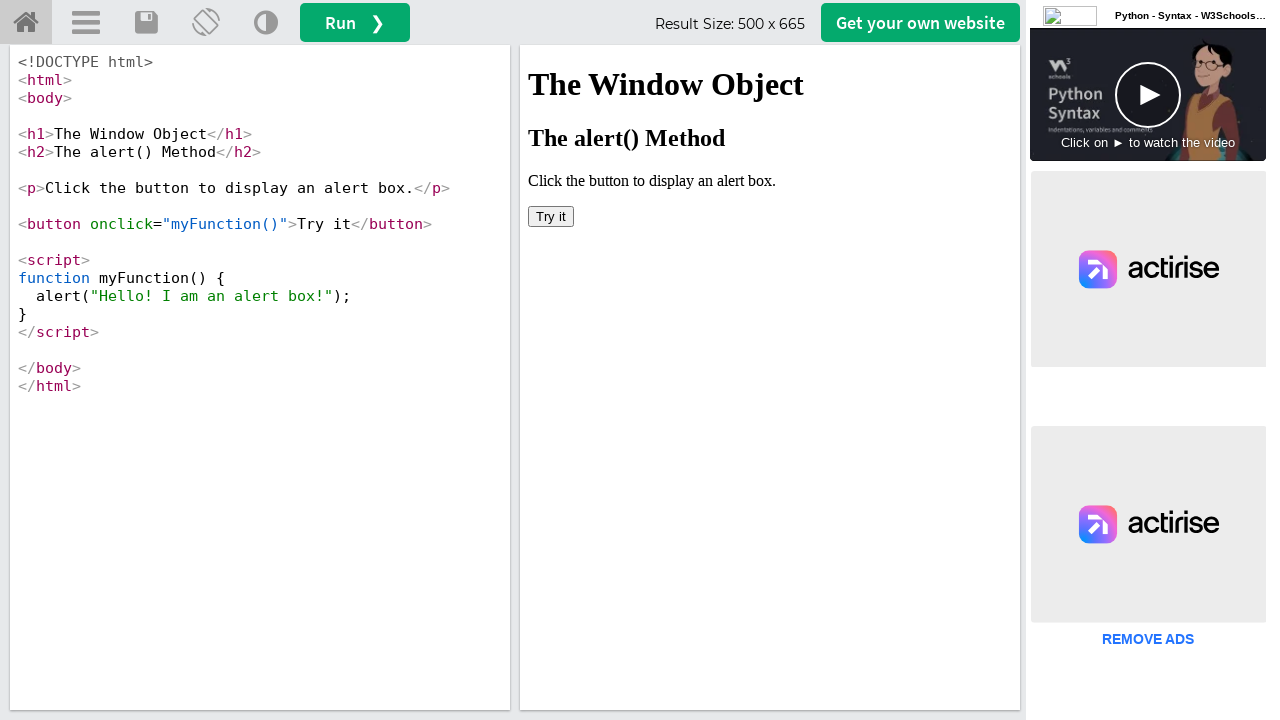

Set up dialog handler to accept alerts
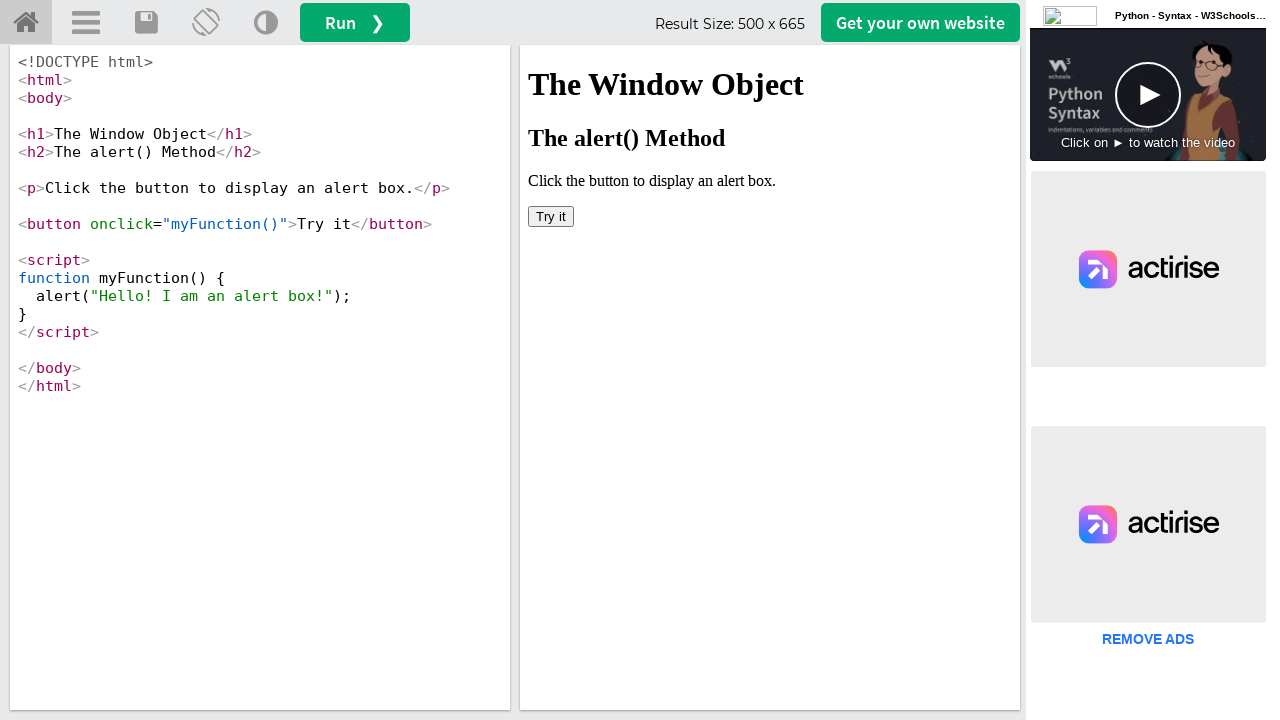

Clicked the alert button inside the iframe at (551, 216) on #iframeResult >> internal:control=enter-frame >> body > button
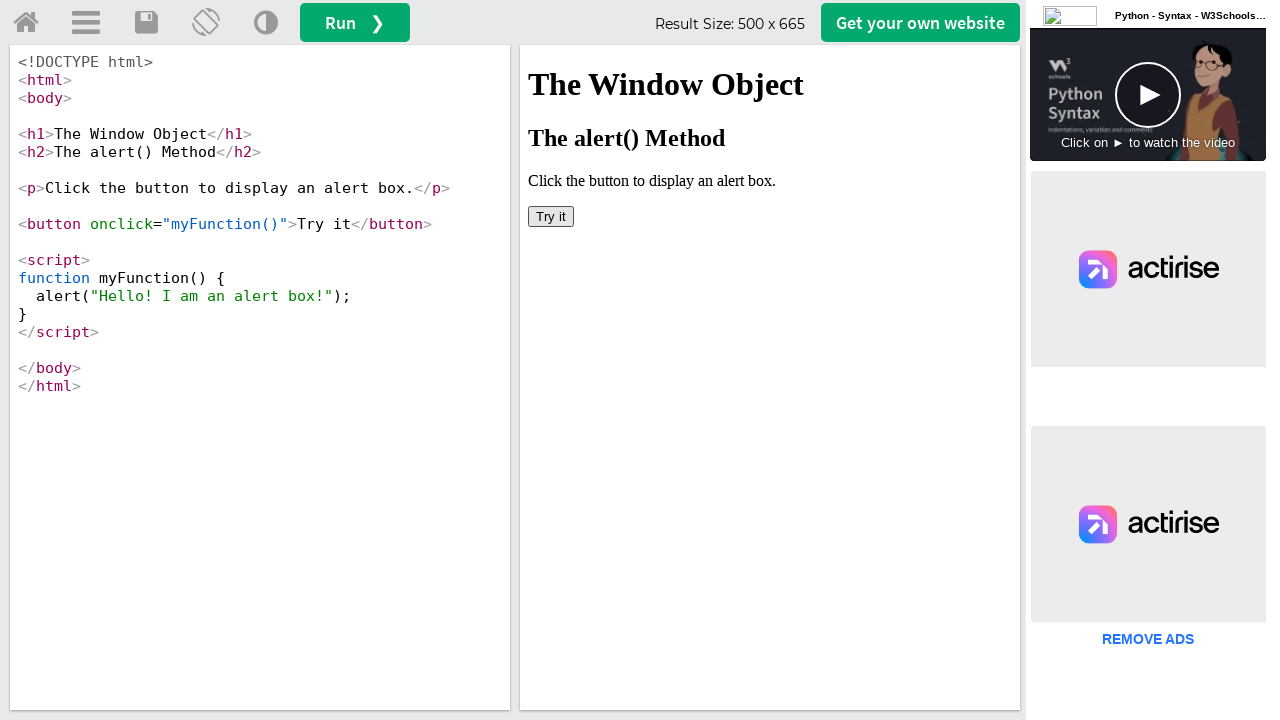

Waited for alert dialog to be handled
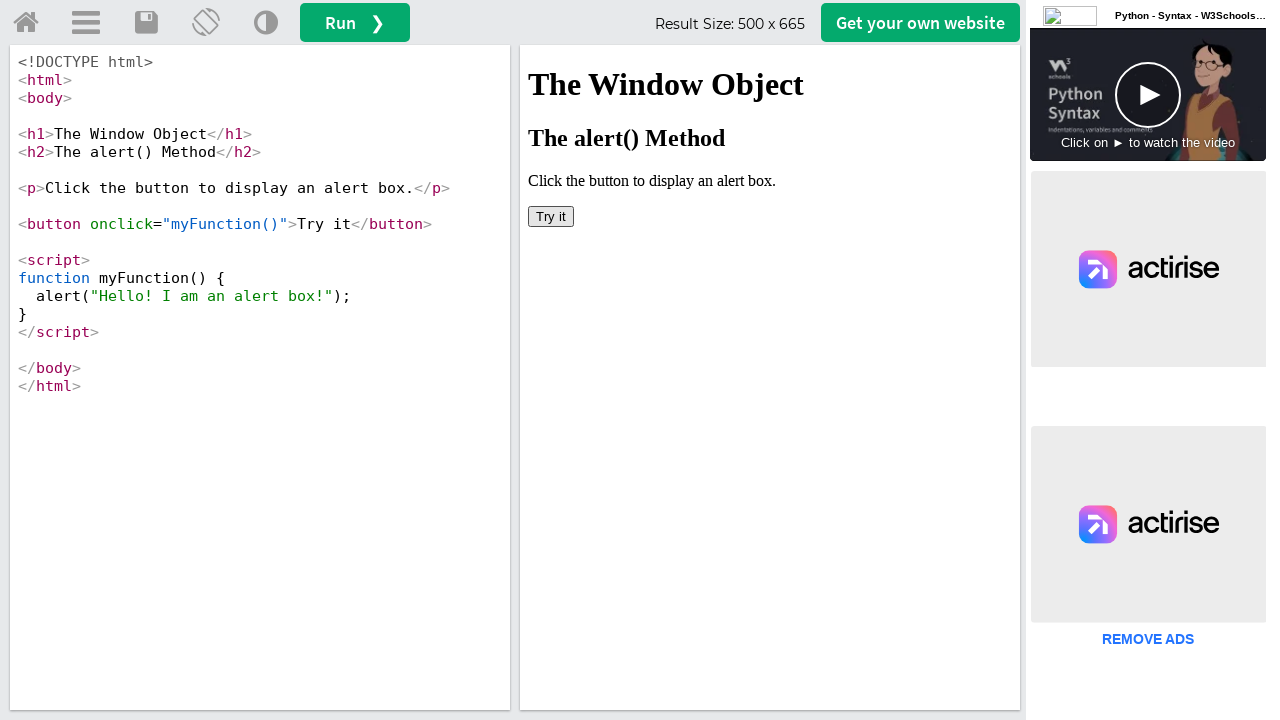

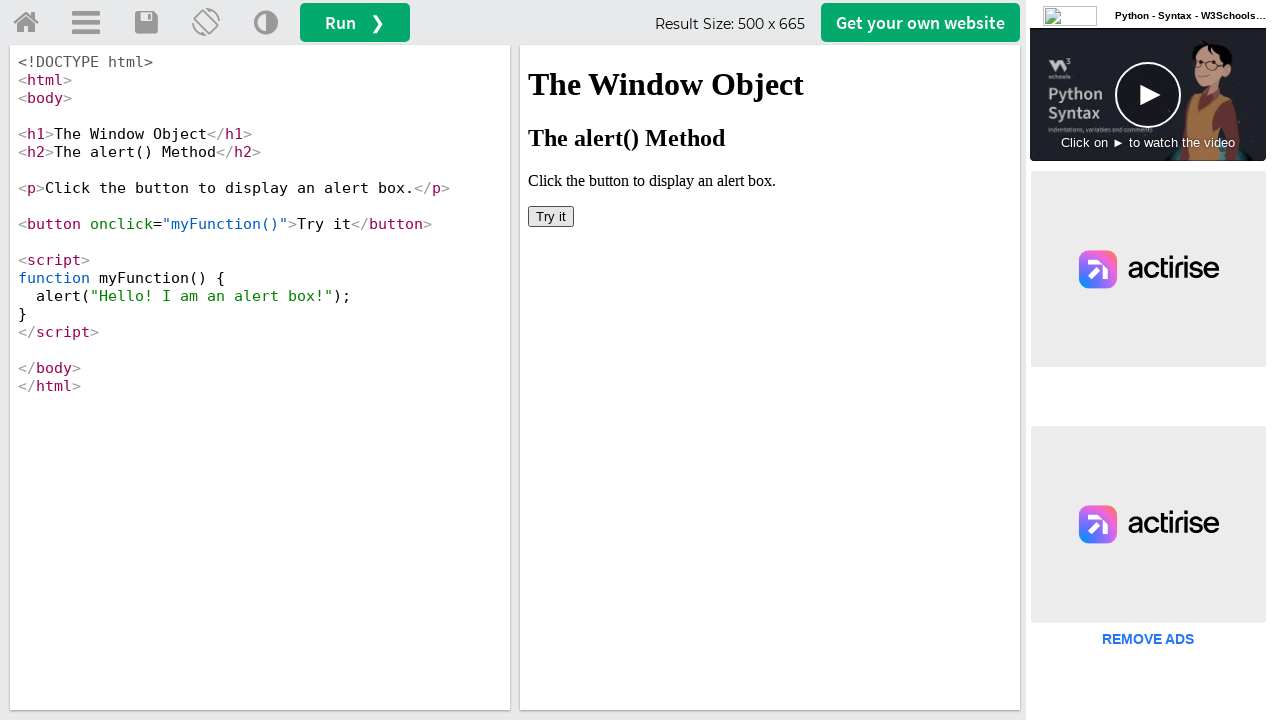